Navigates to an automation bookstore website and uses relative locators to find an element to the left of a specific book item

Starting URL: https://automationbookstore.dev/

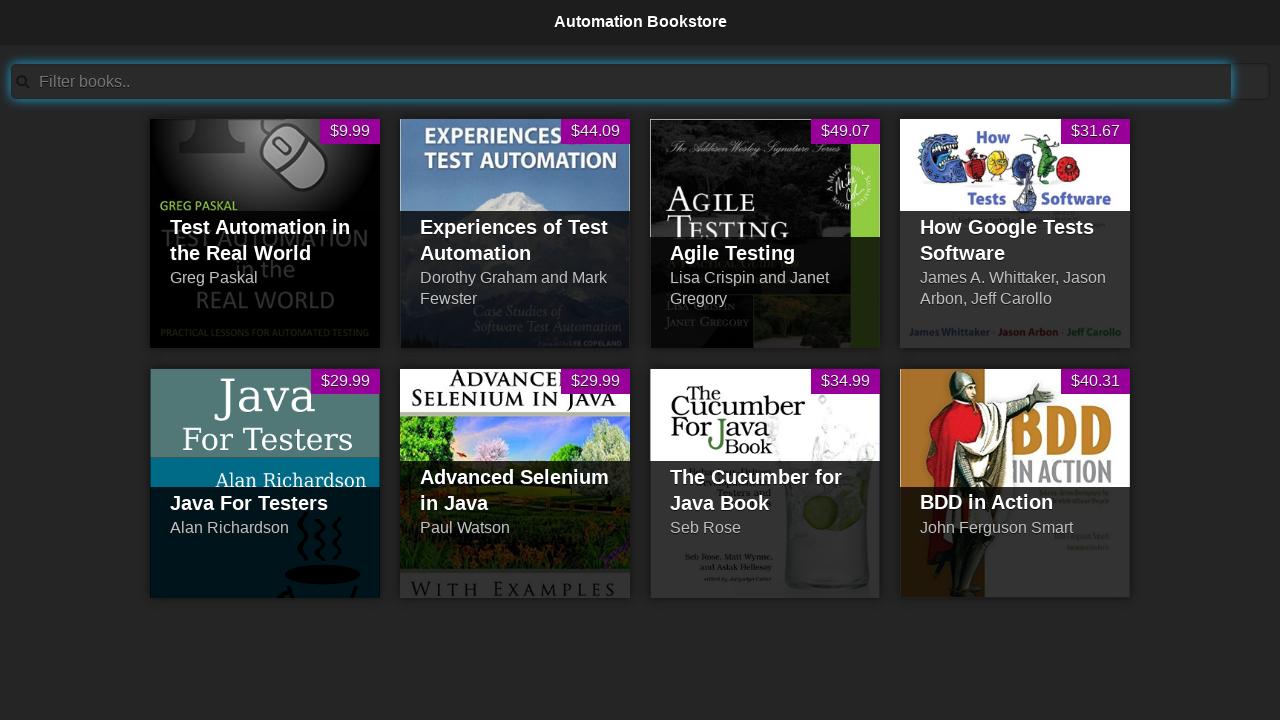

Navigated to automation bookstore website
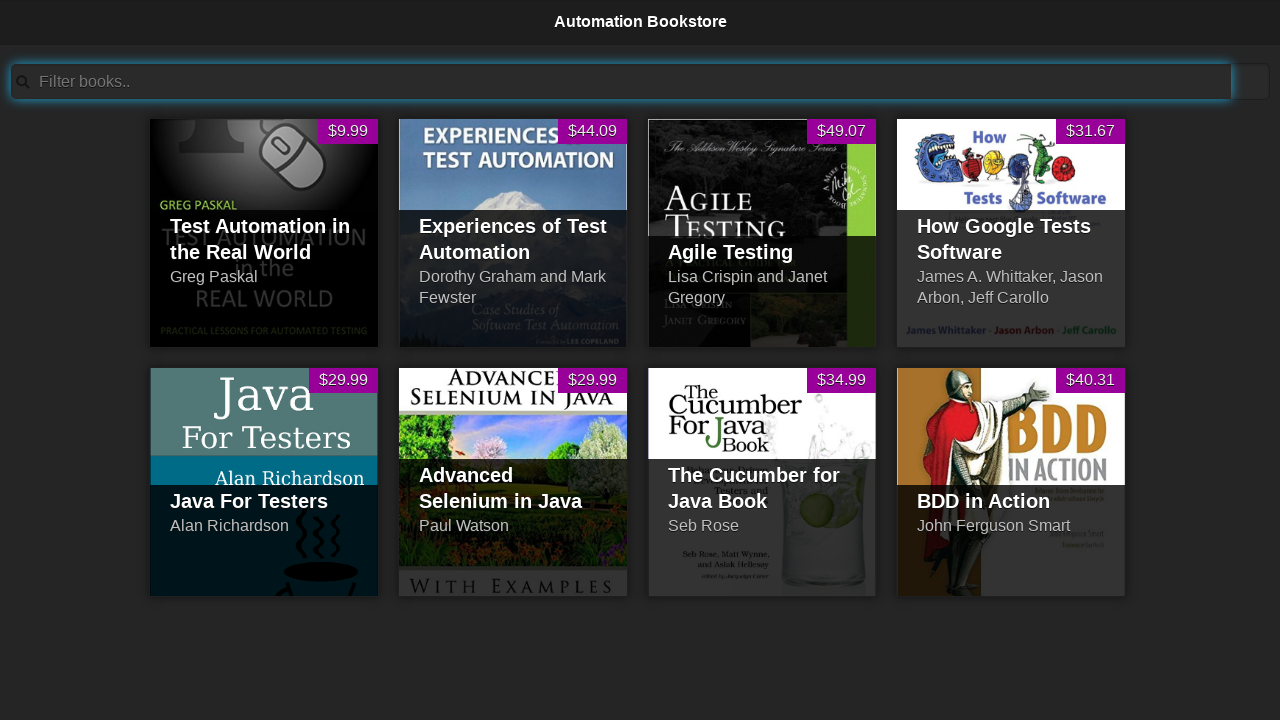

Waited for reference element #pid6 to load
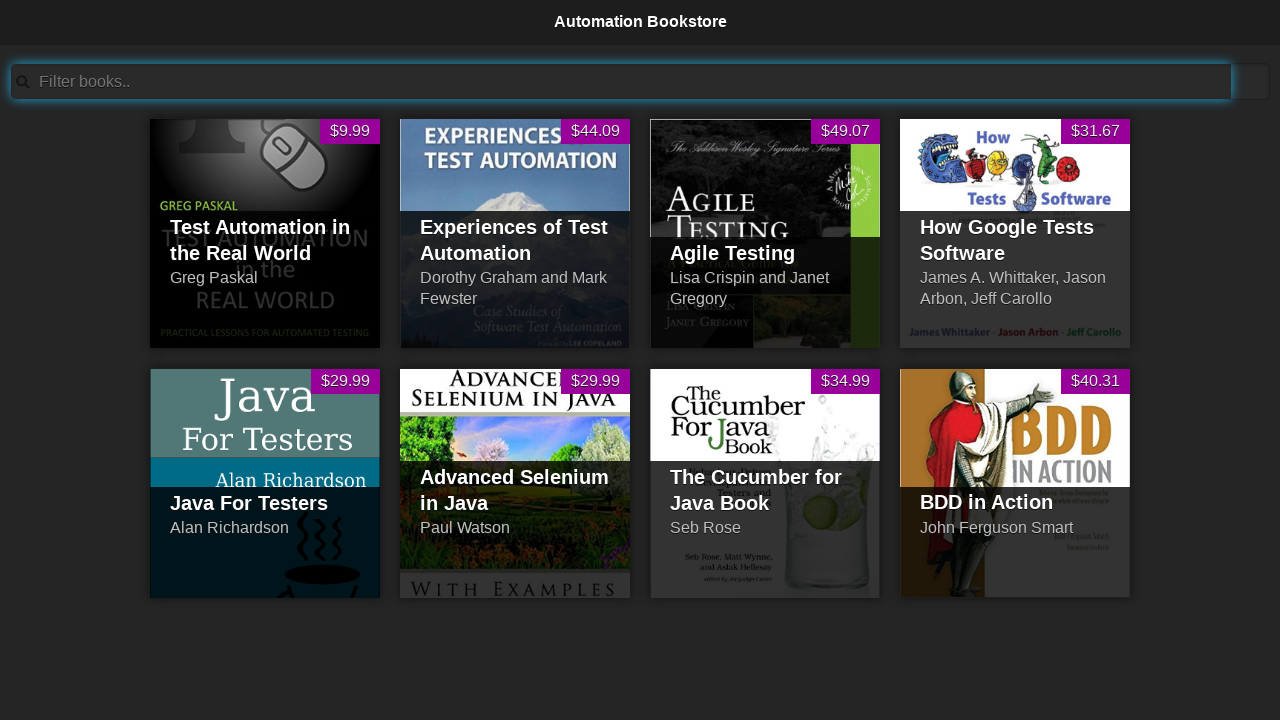

Located reference element #pid6
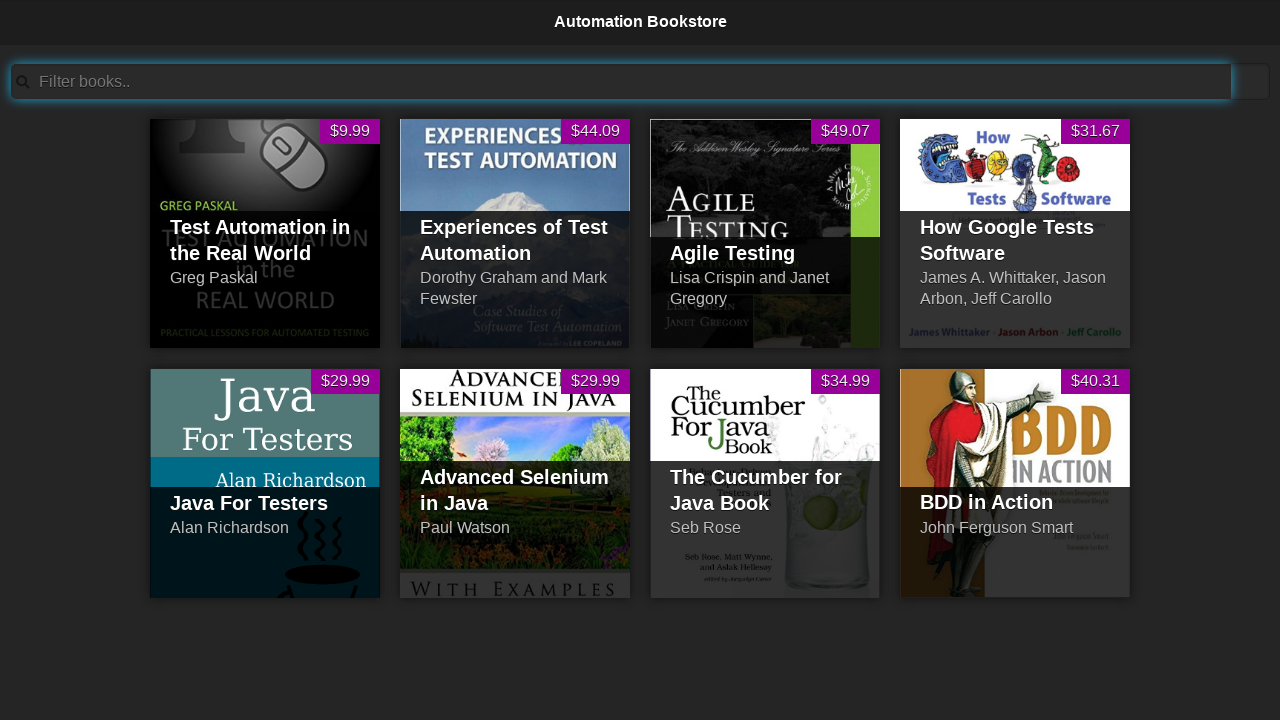

Located element to the left of reference element using nth filter
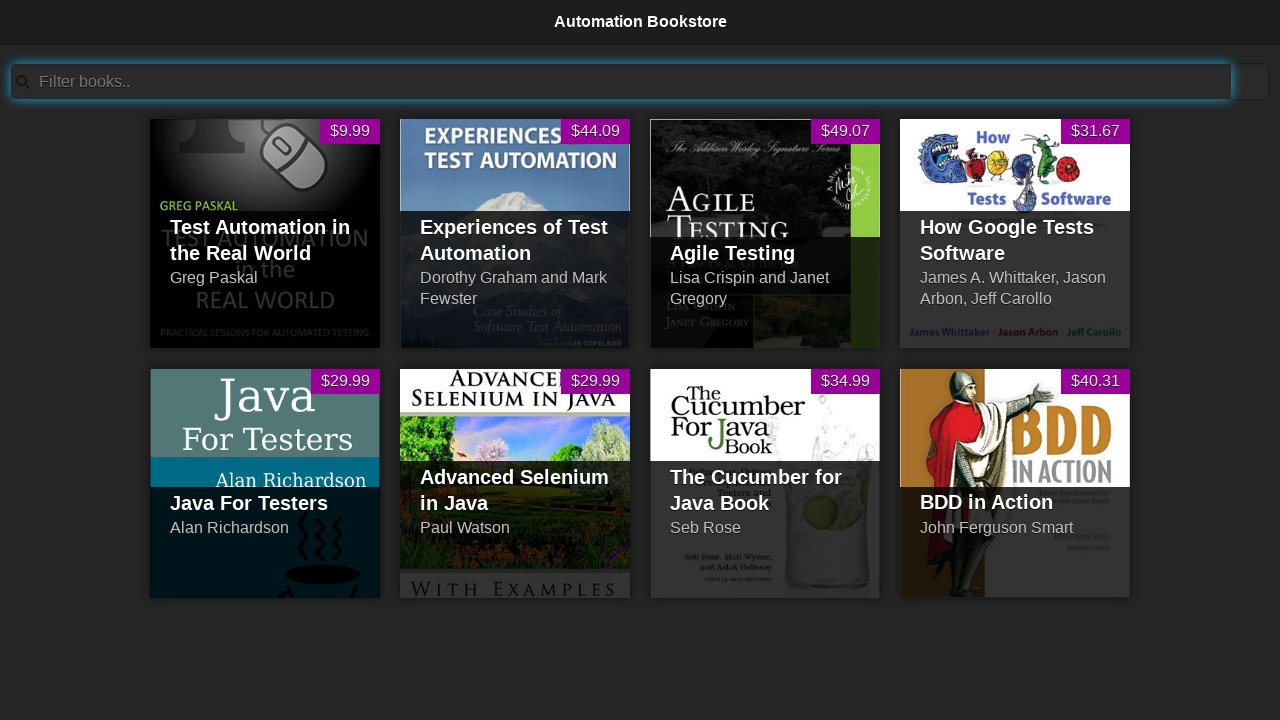

Retrieved all list item elements
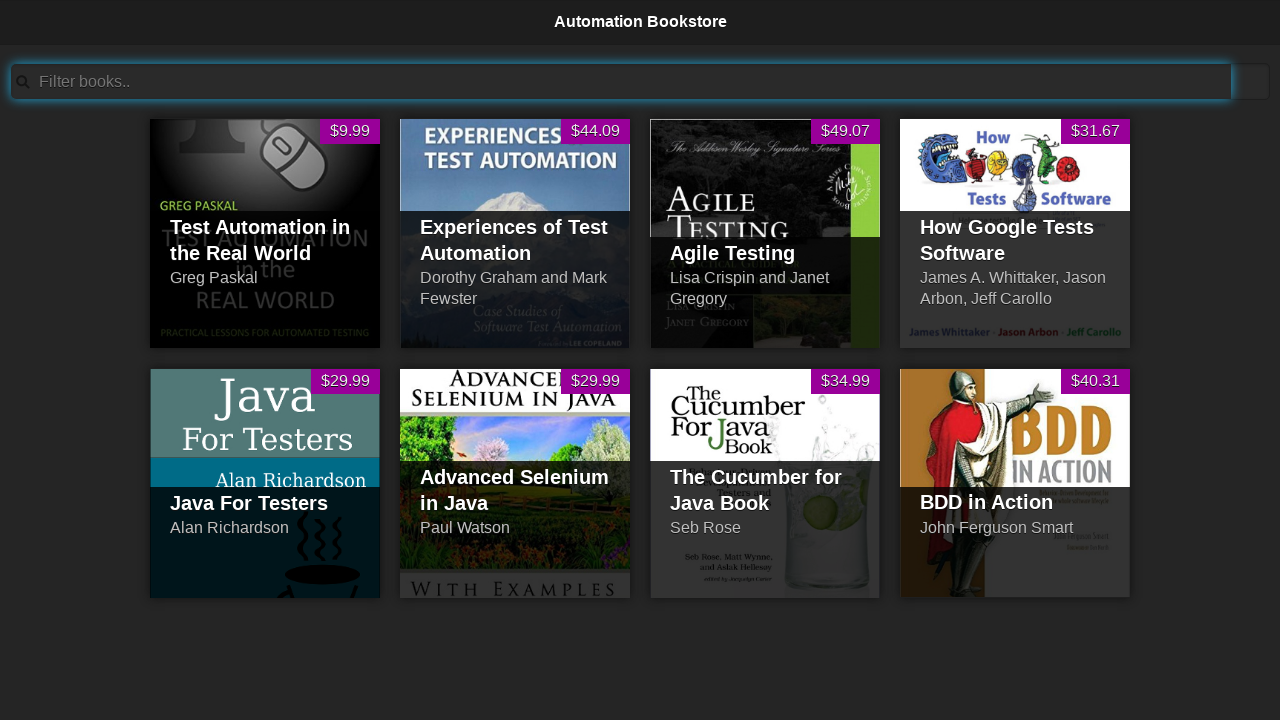

Found element to the left of pid6 with text: Java For TestersAlan Richardson$29.99
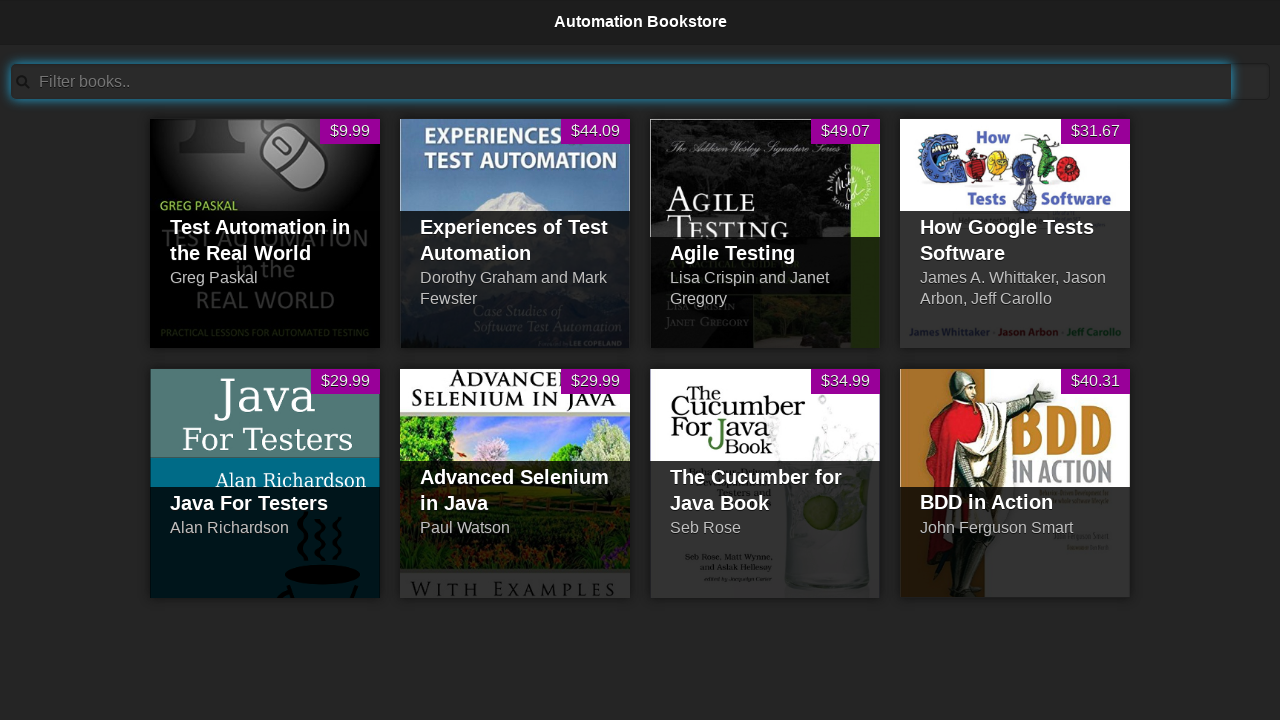

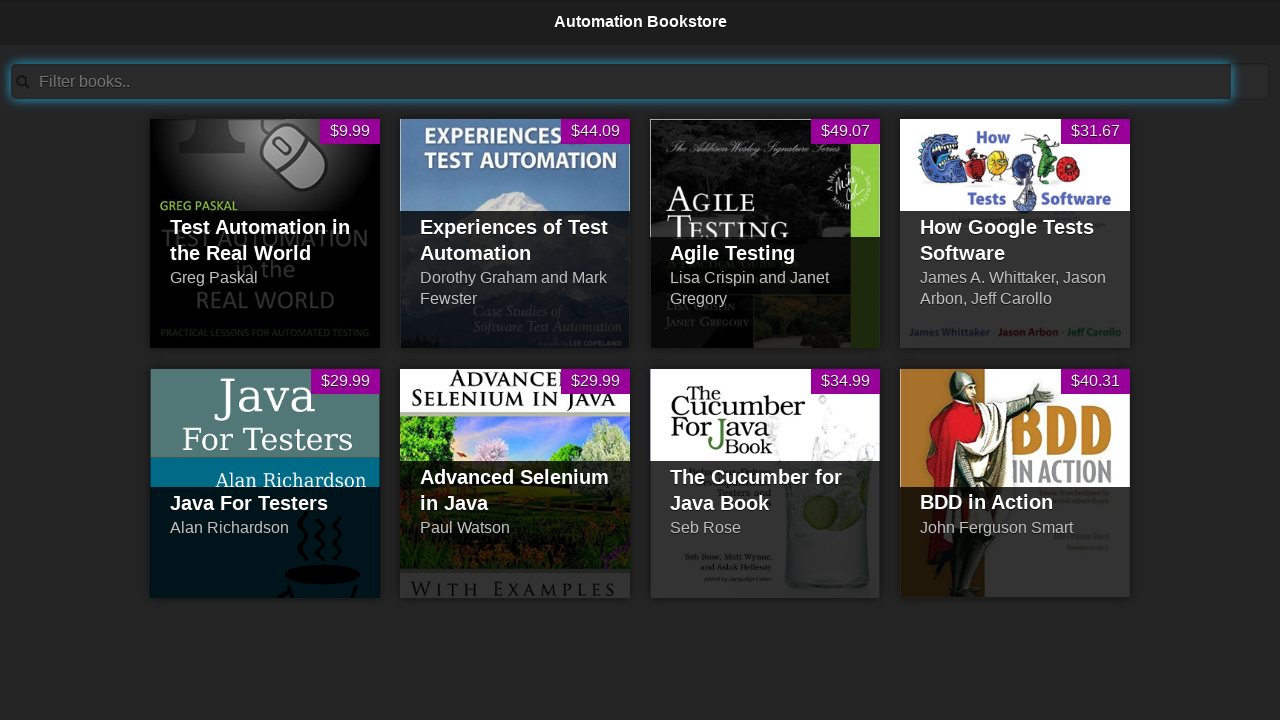